Waits for price to reach $100, clicks a button, then solves a mathematical challenge by calculating a formula and submitting the answer

Starting URL: http://suninjuly.github.io/explicit_wait2.html

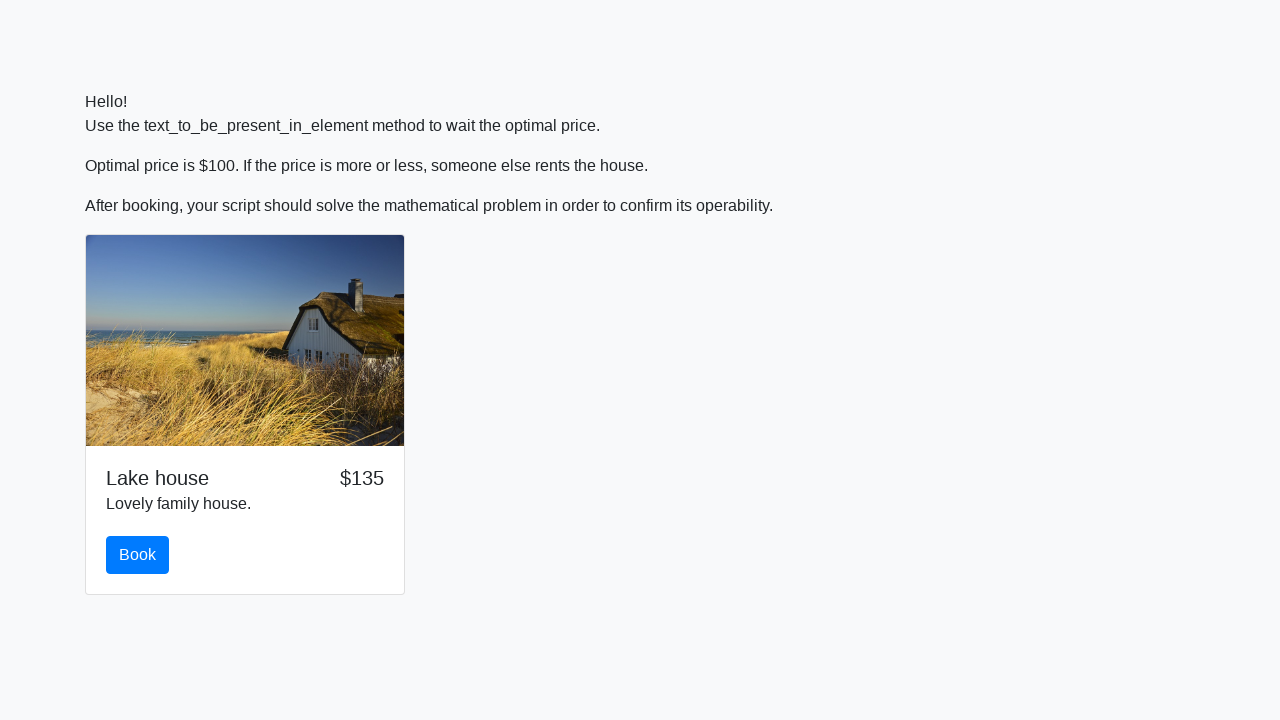

Waited for price to reach $100
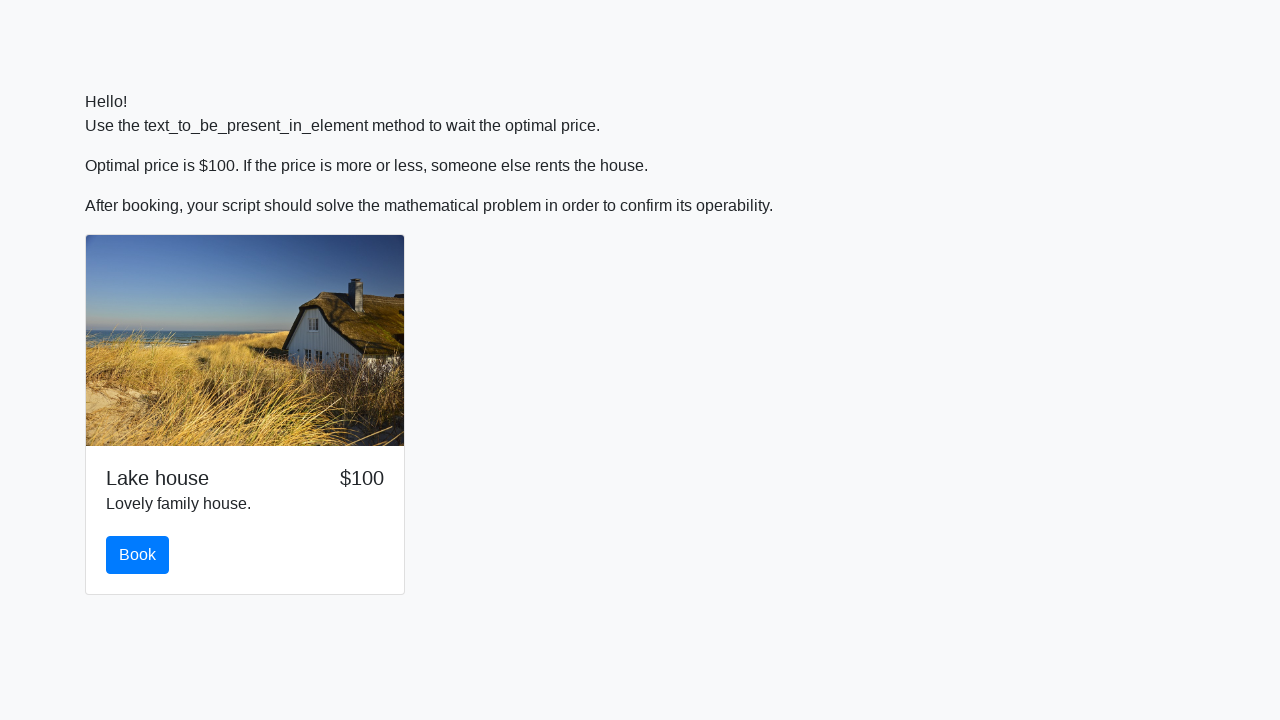

Clicked the book button at (138, 555) on button.btn
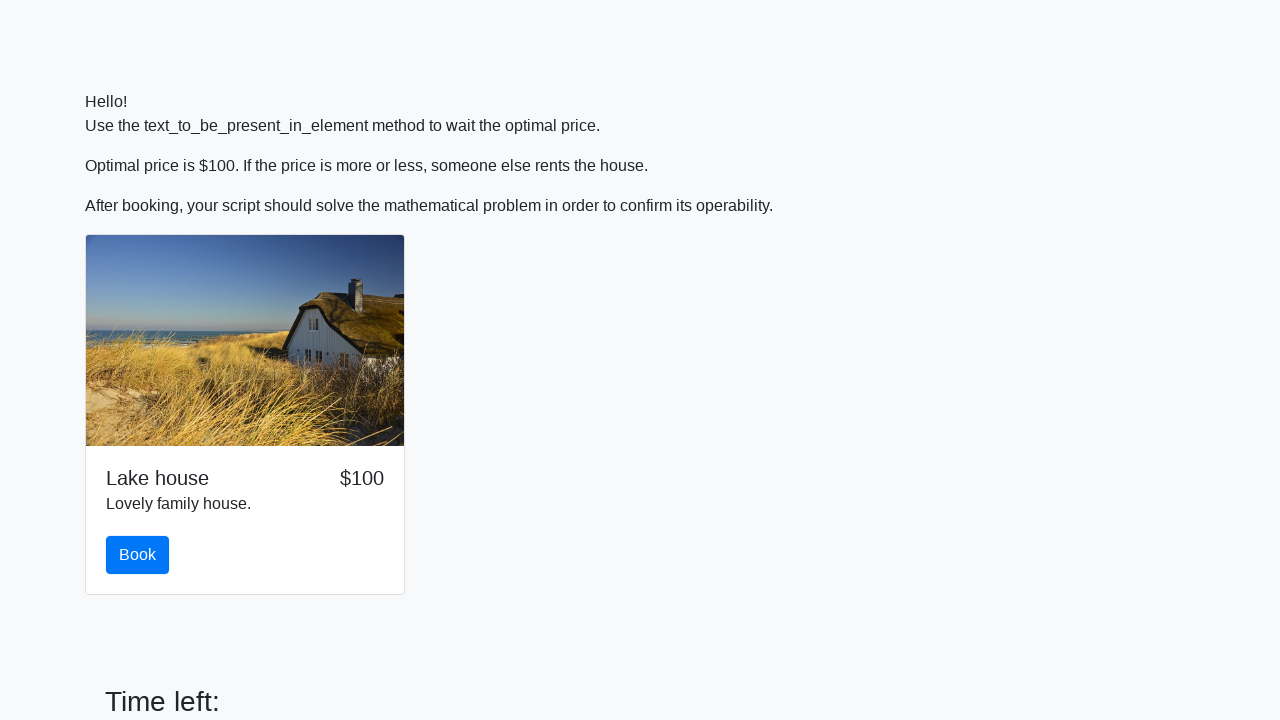

Scrolled down to reveal math problem
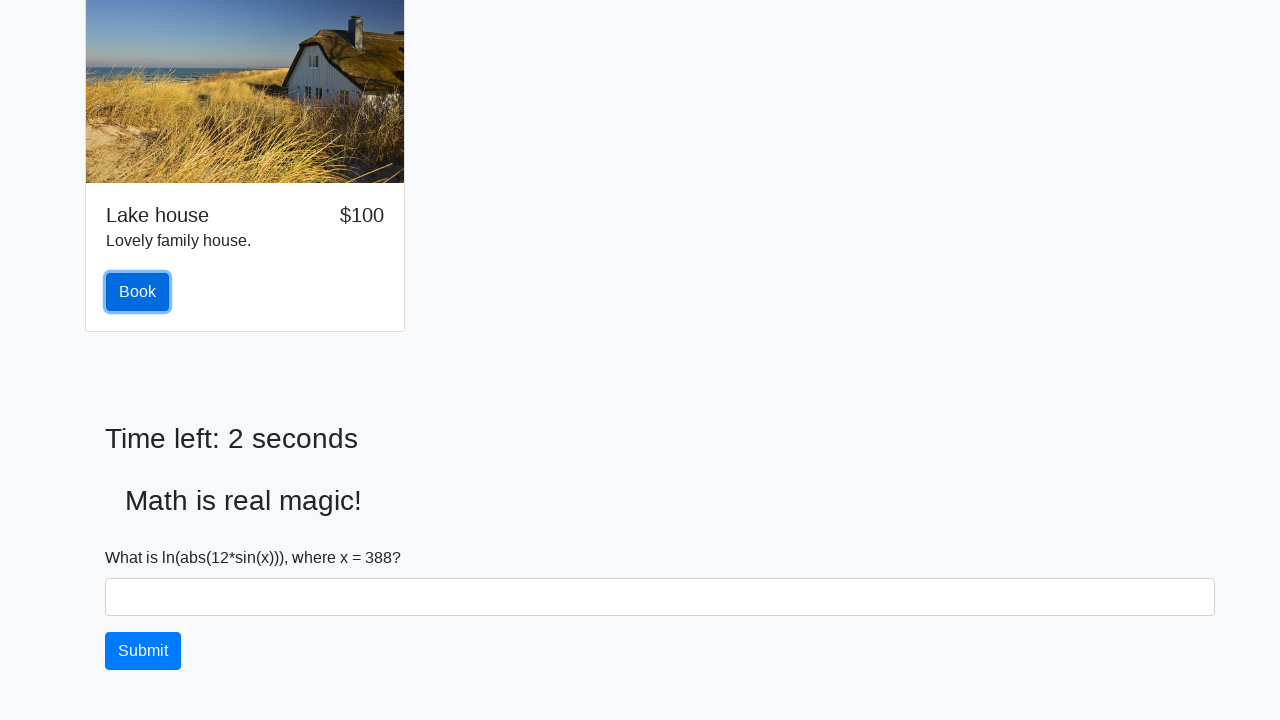

Retrieved x value from page: 388
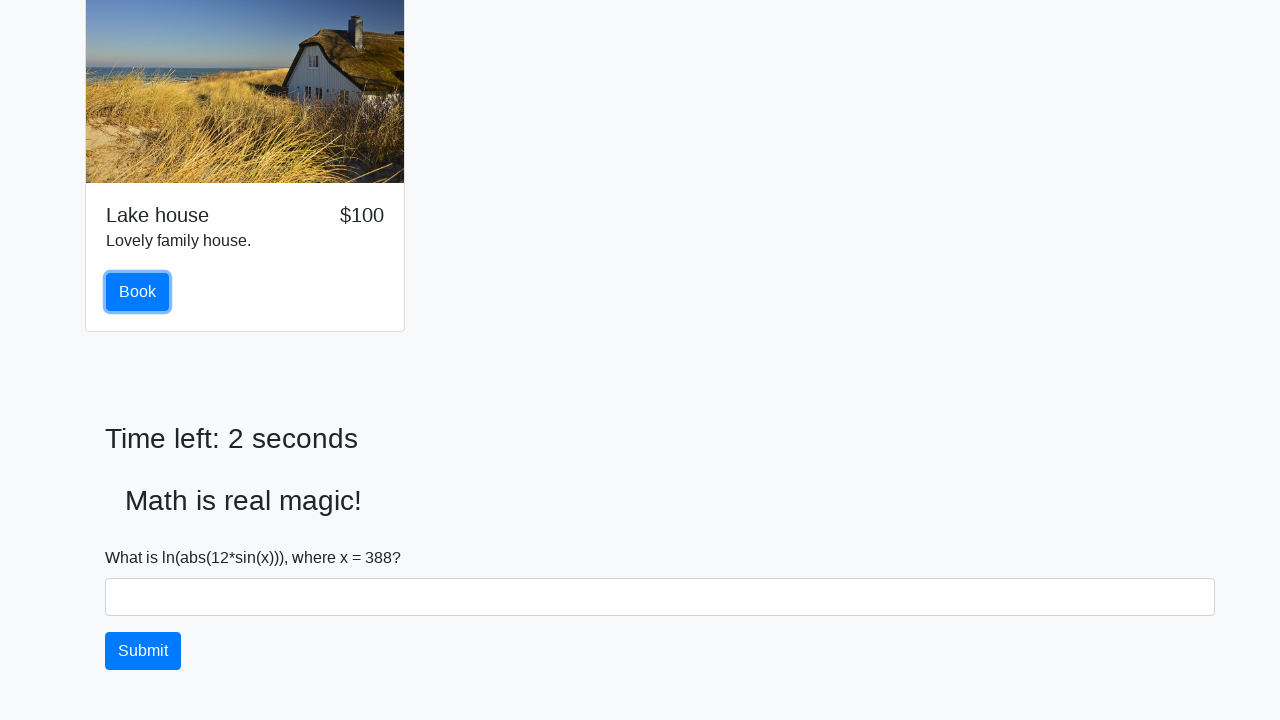

Calculated formula result: 2.4848181053020593
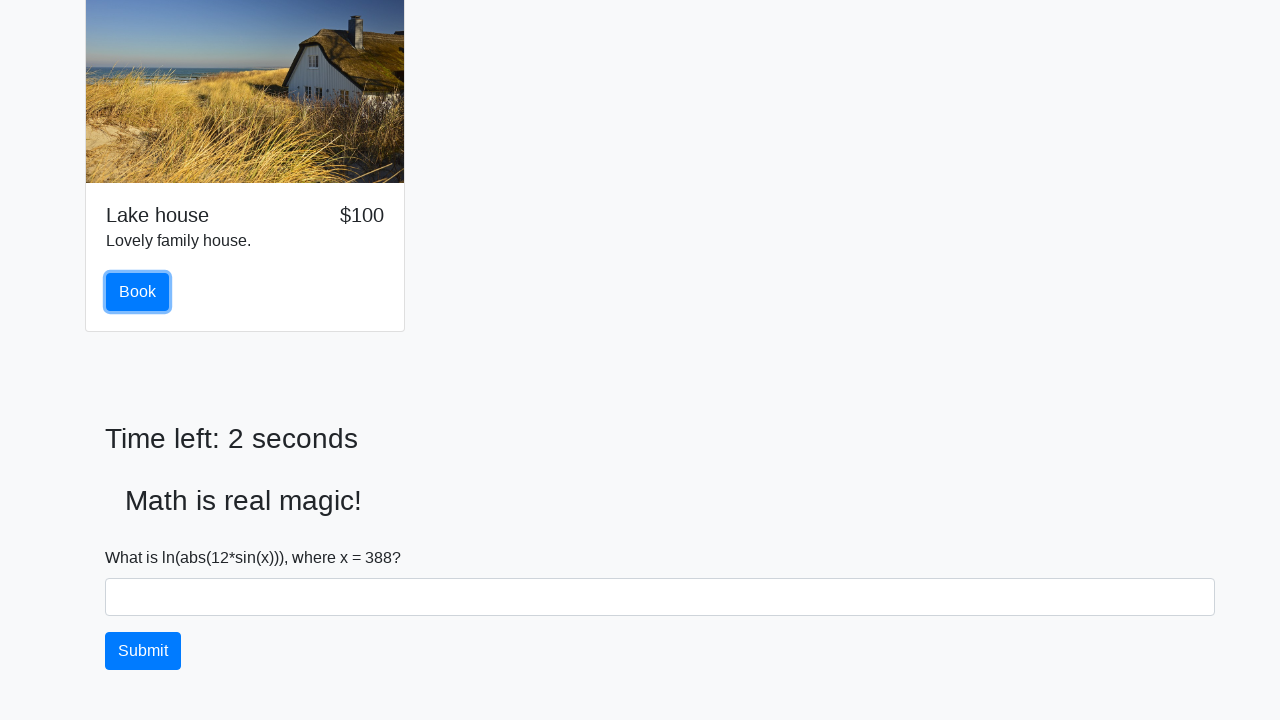

Filled answer field with calculated value: 2.4848181053020593 on #answer
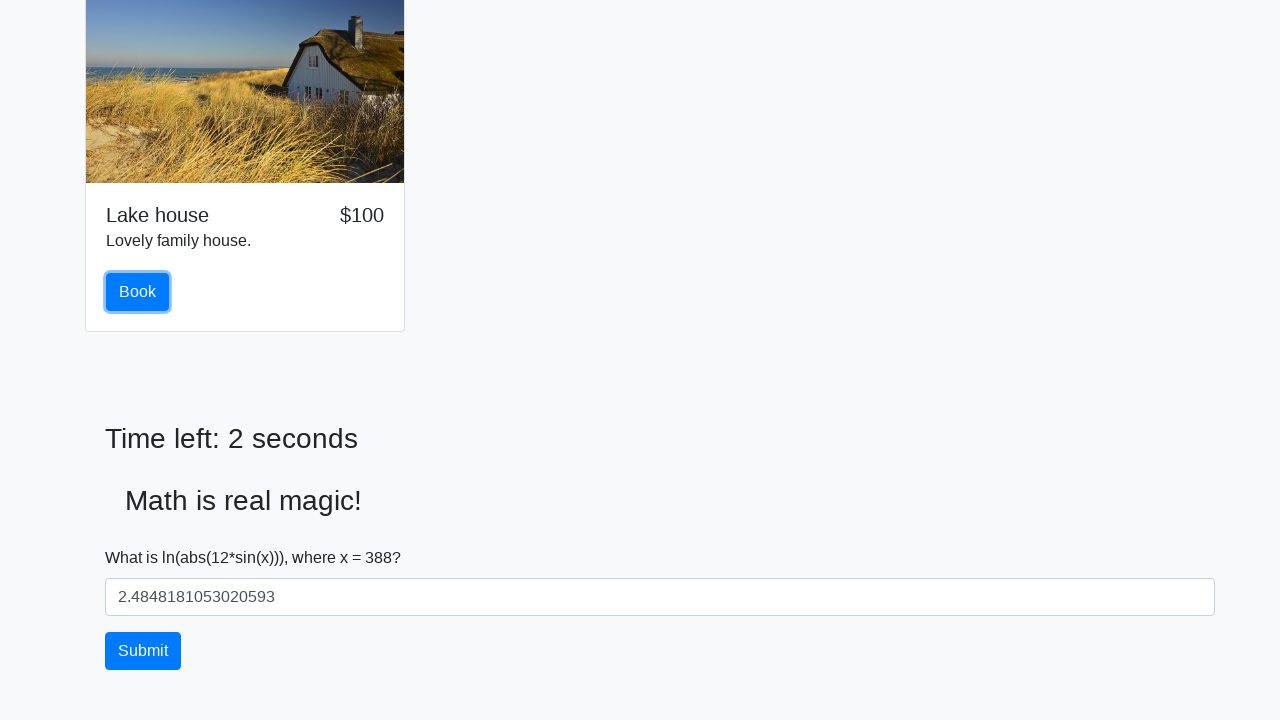

Clicked solve button to submit answer at (143, 651) on #solve
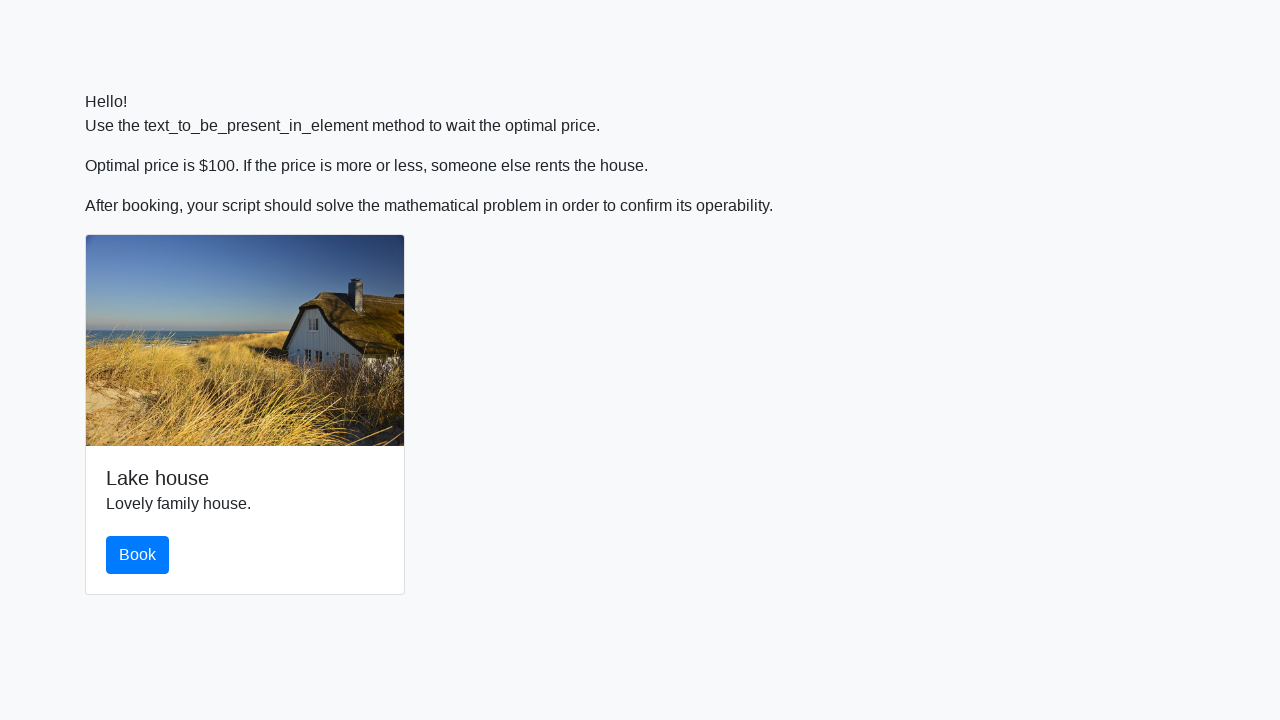

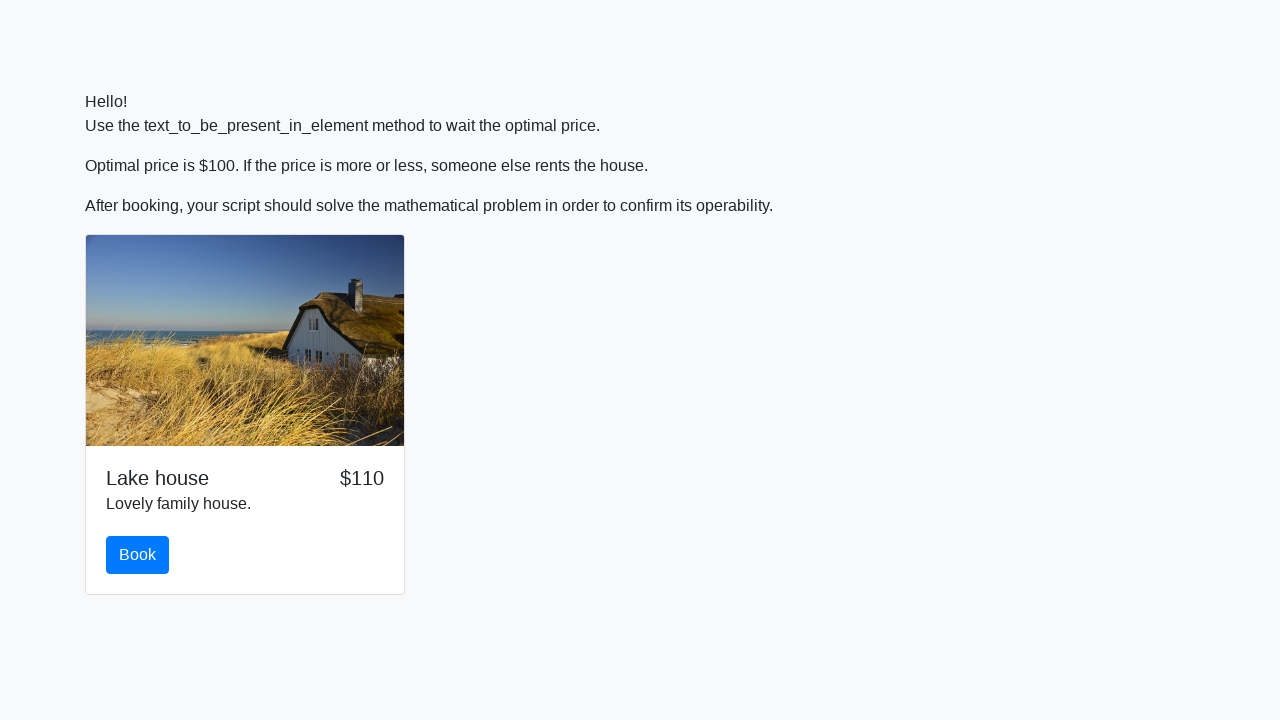